Navigates to a test automation course website and verifies that an element with the text "ZONA DE TESTES" is present on the page

Starting URL: https://cursoautomacao.netlify.app/

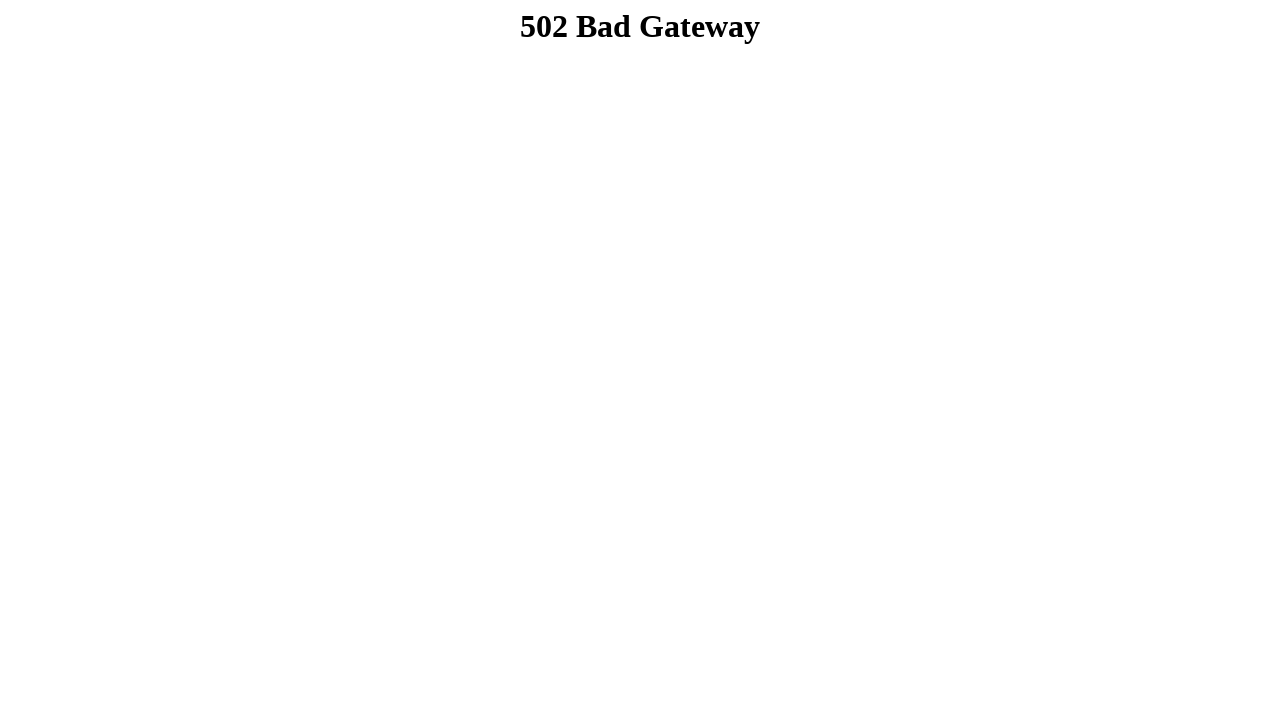

Navigated to test automation course website
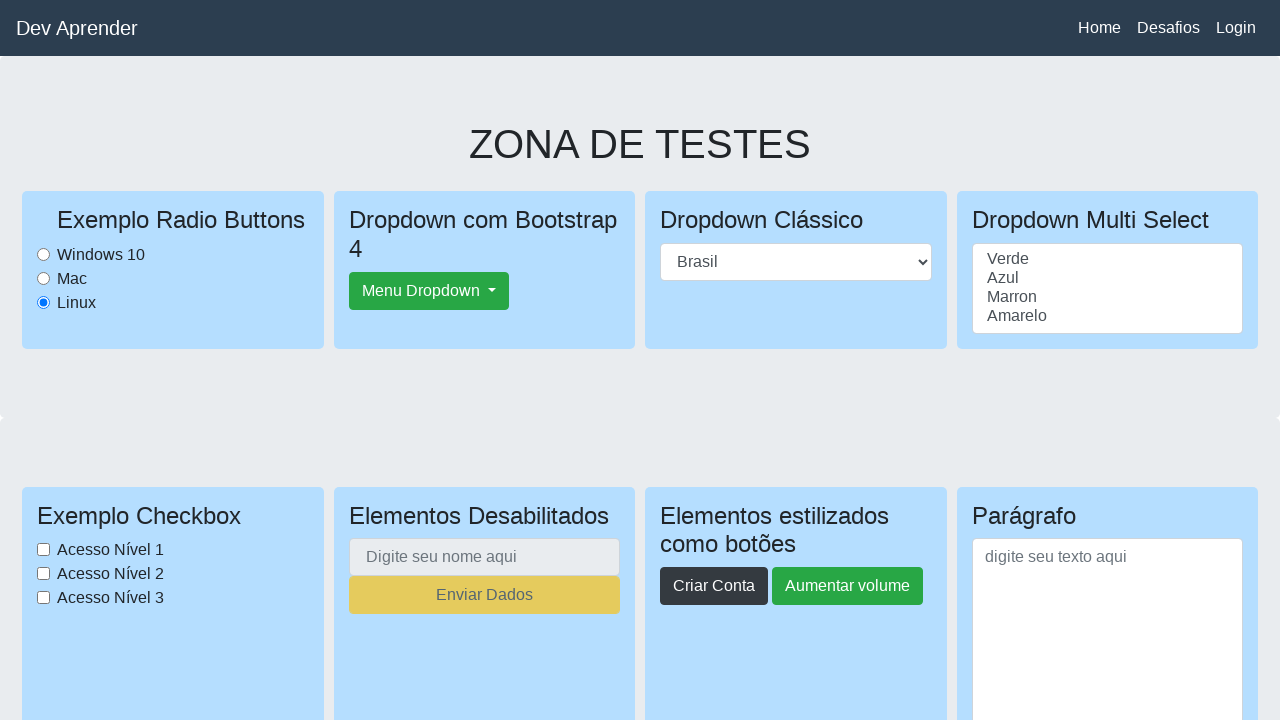

Located element with text 'ZONA DE TESTES'
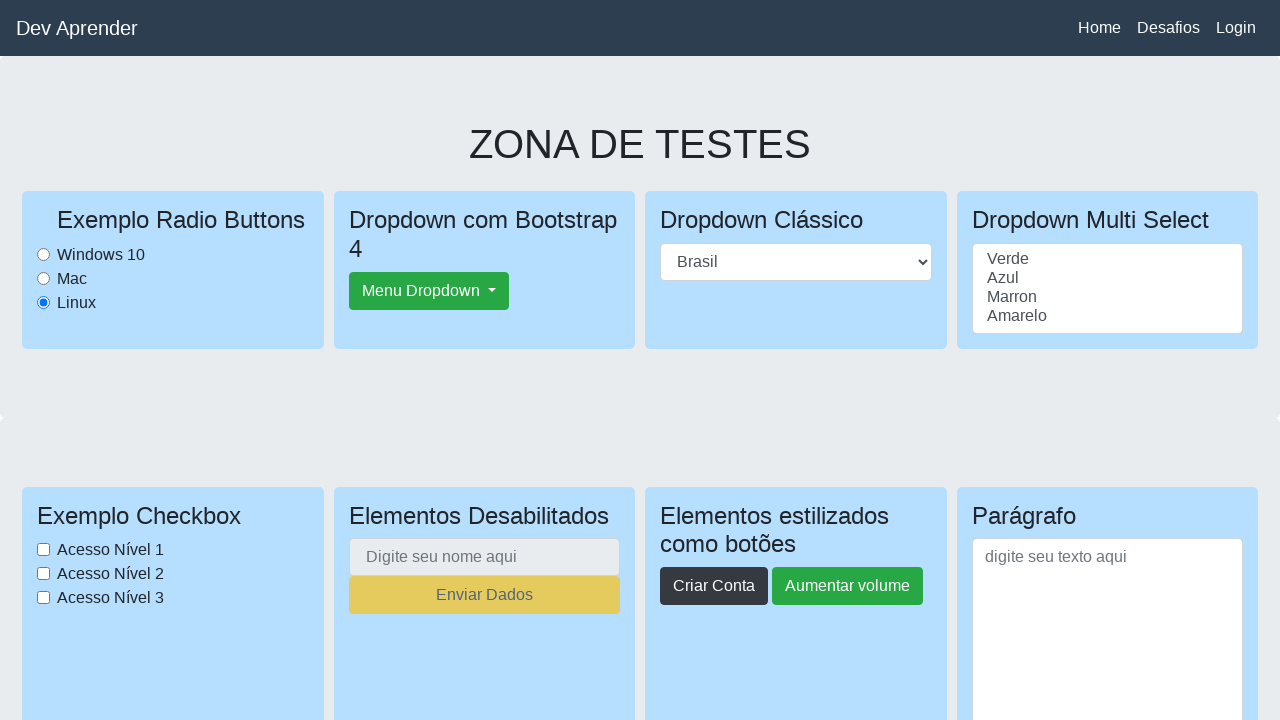

Waited for 'ZONA DE TESTES' element to be ready
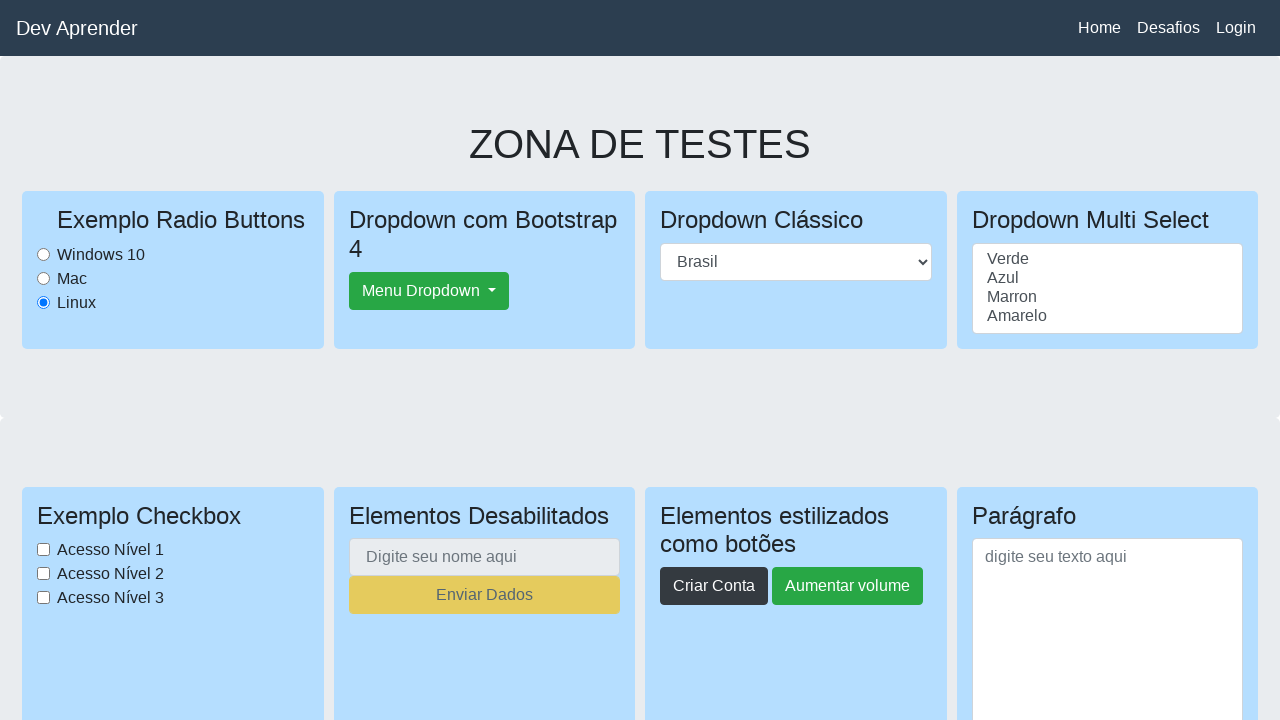

Verified 'ZONA DE TESTES' element is visible on the page
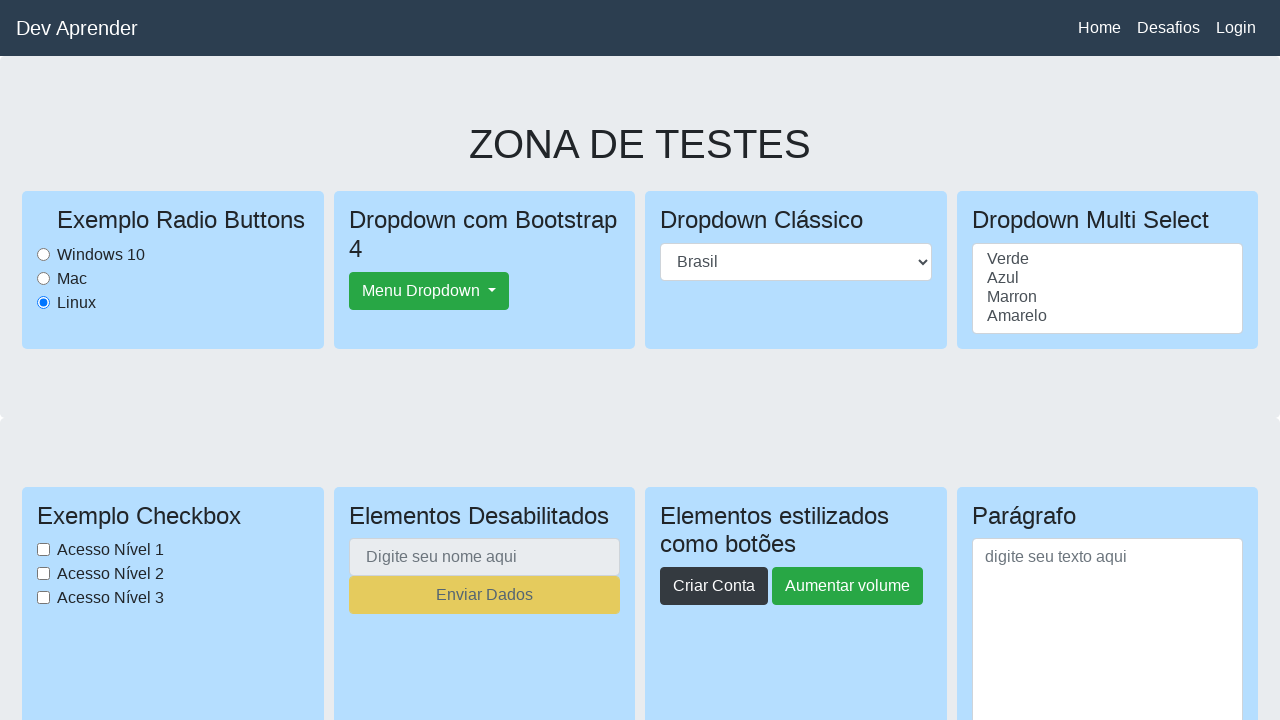

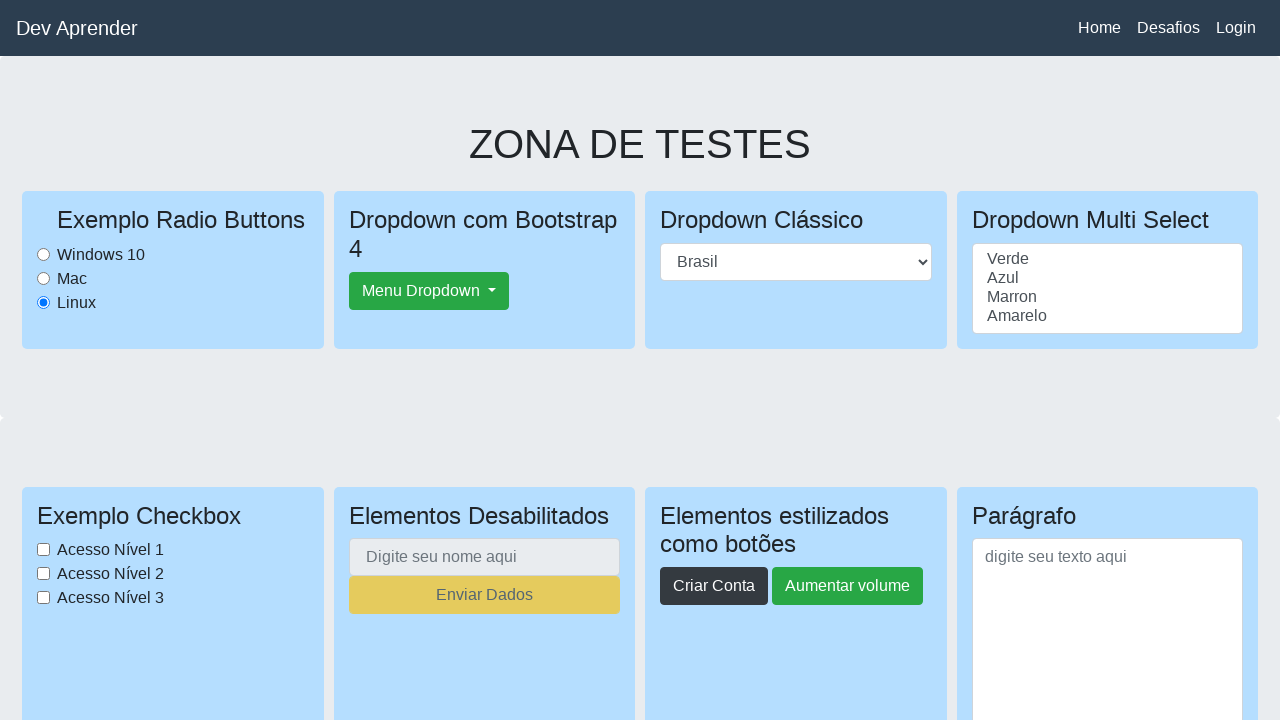